Submits a Salesforce signup form by triggering the submit action on the subscription agreement element

Starting URL: https://www.salesforce.com/in/form/signup/freetrial-sales/?d=topnav2-btn-ft

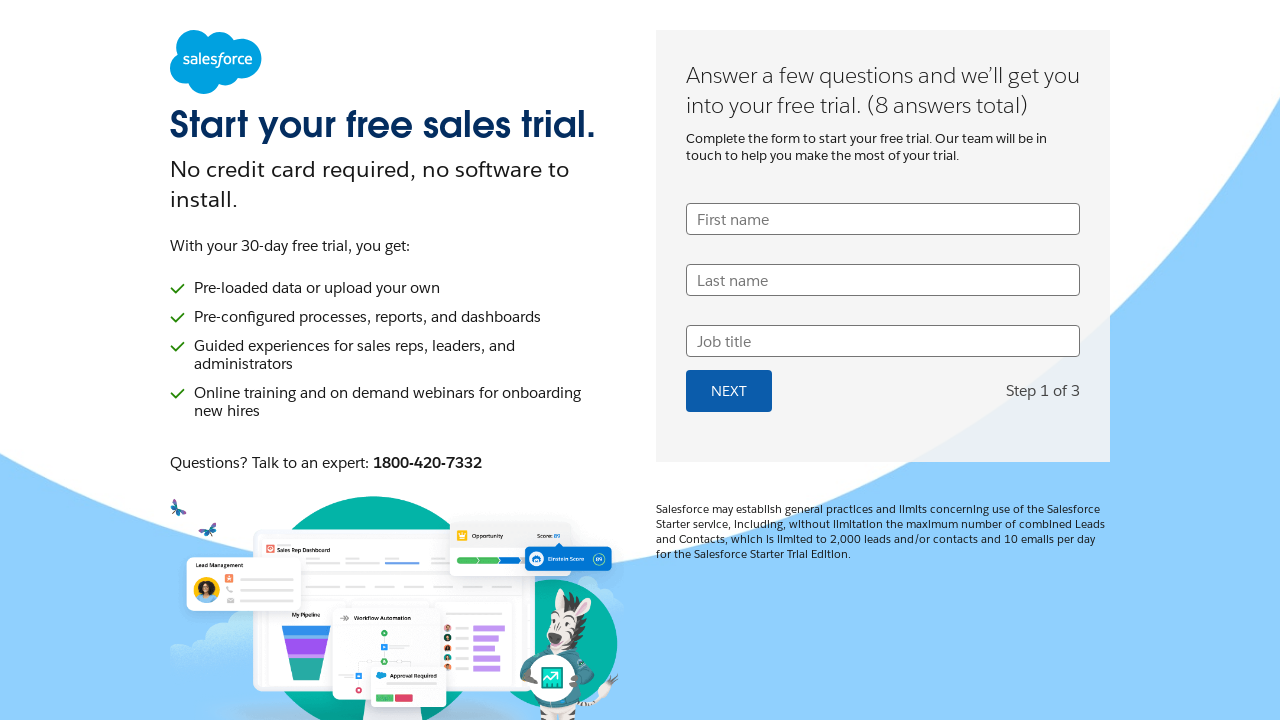

Navigated to Salesforce free trial signup page
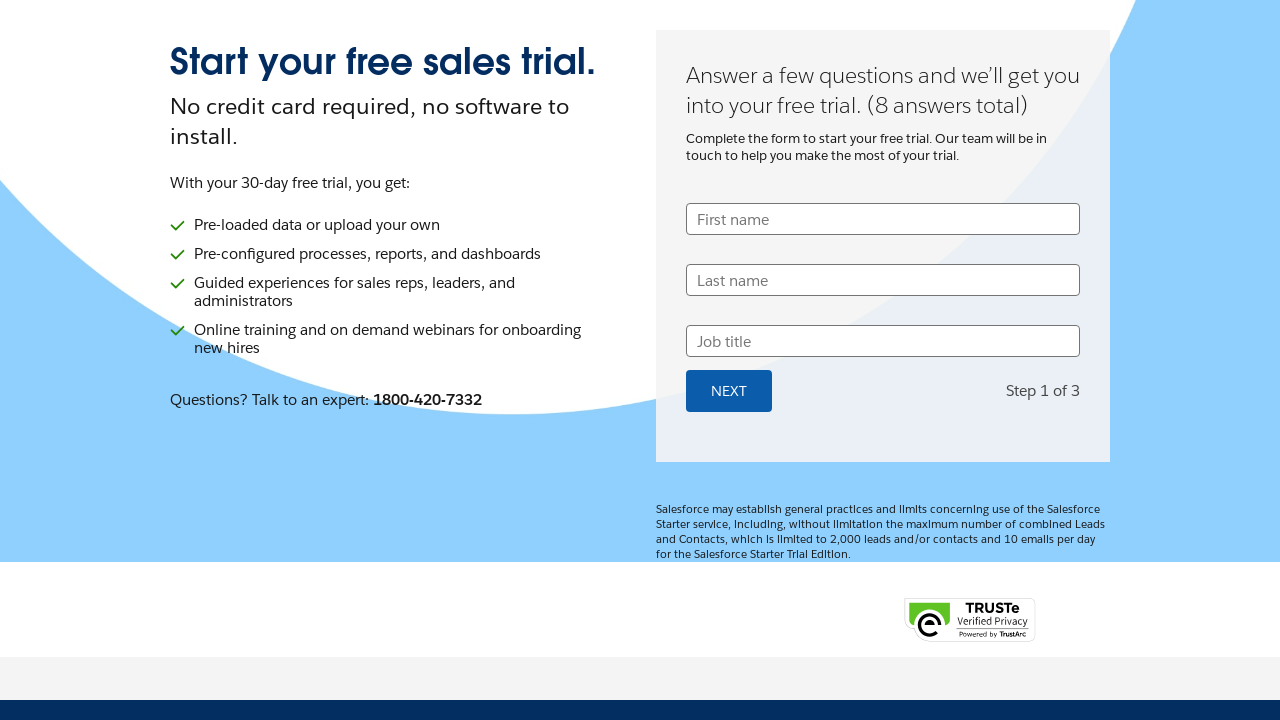

Submitted Salesforce signup form by pressing Enter on subscription agreement element on div[id^='SubscriptionAgreement']
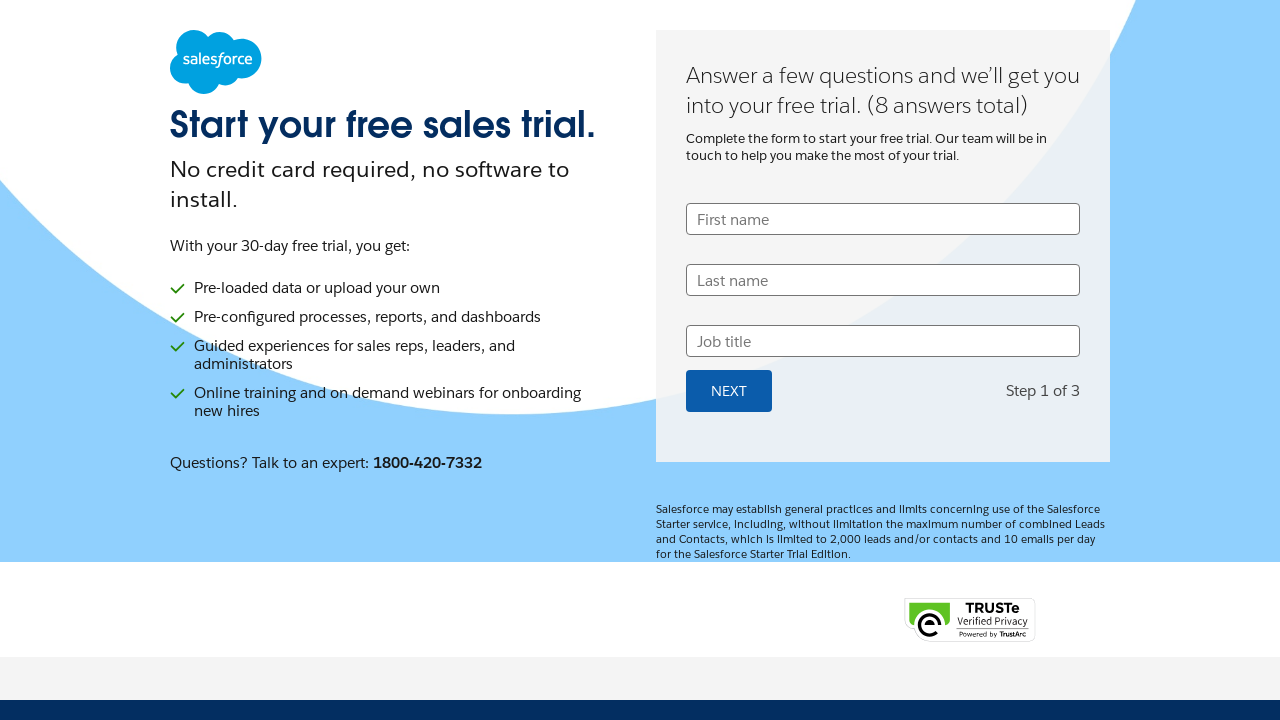

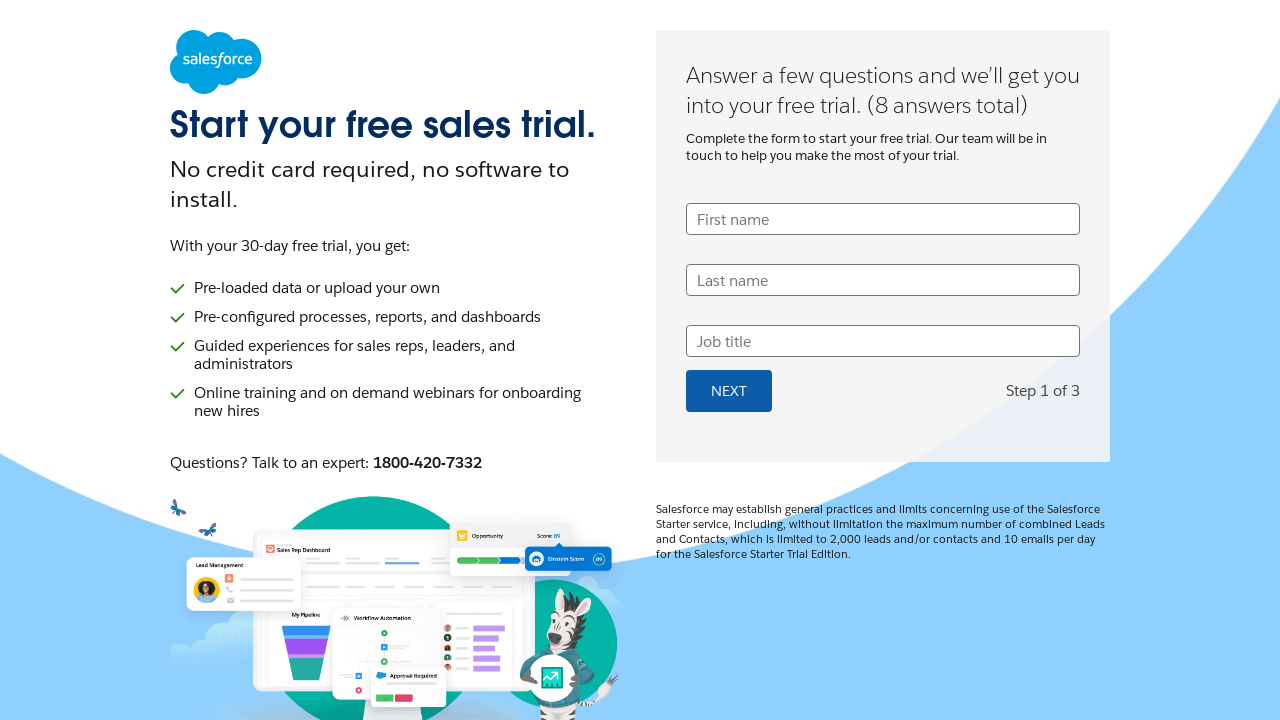